Tests passenger selection dropdown functionality on SpiceJet booking page by selecting adult, child, and infant passenger counts

Starting URL: https://book.spicejet.com/

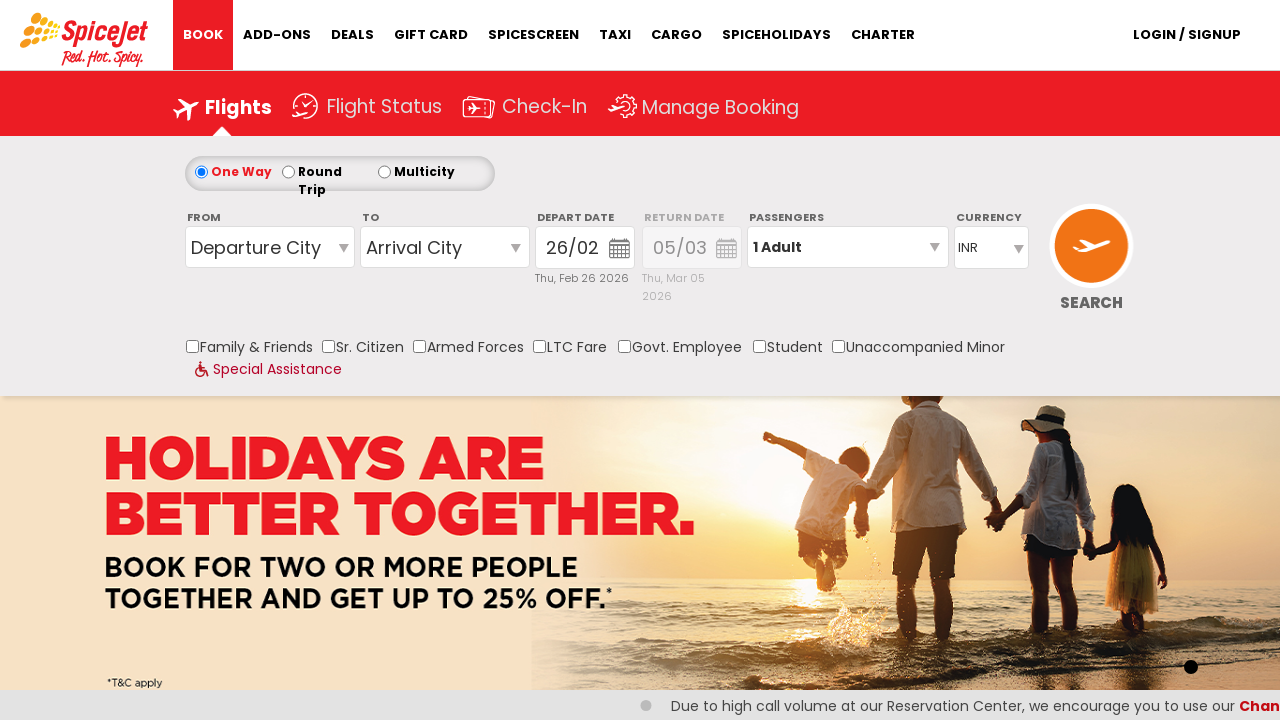

Clicked on passenger info dropdown to open it at (848, 247) on div#divpaxinfo
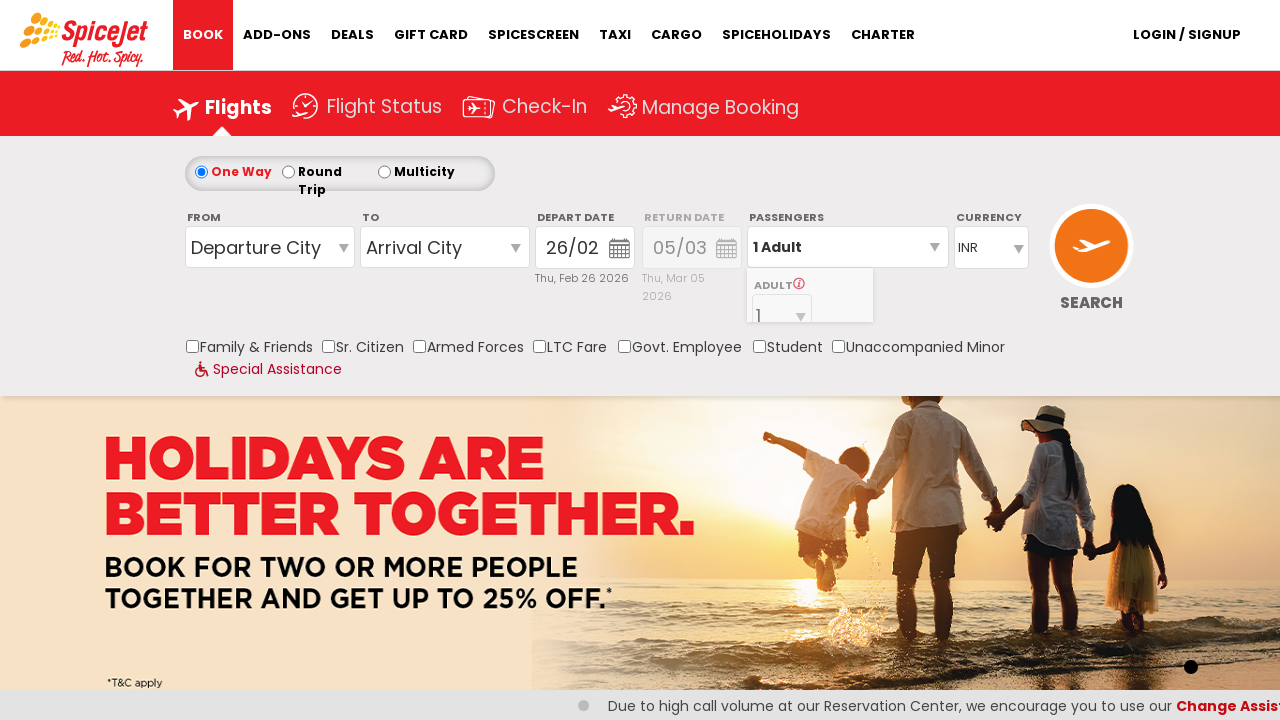

Waited for dropdown options to become visible
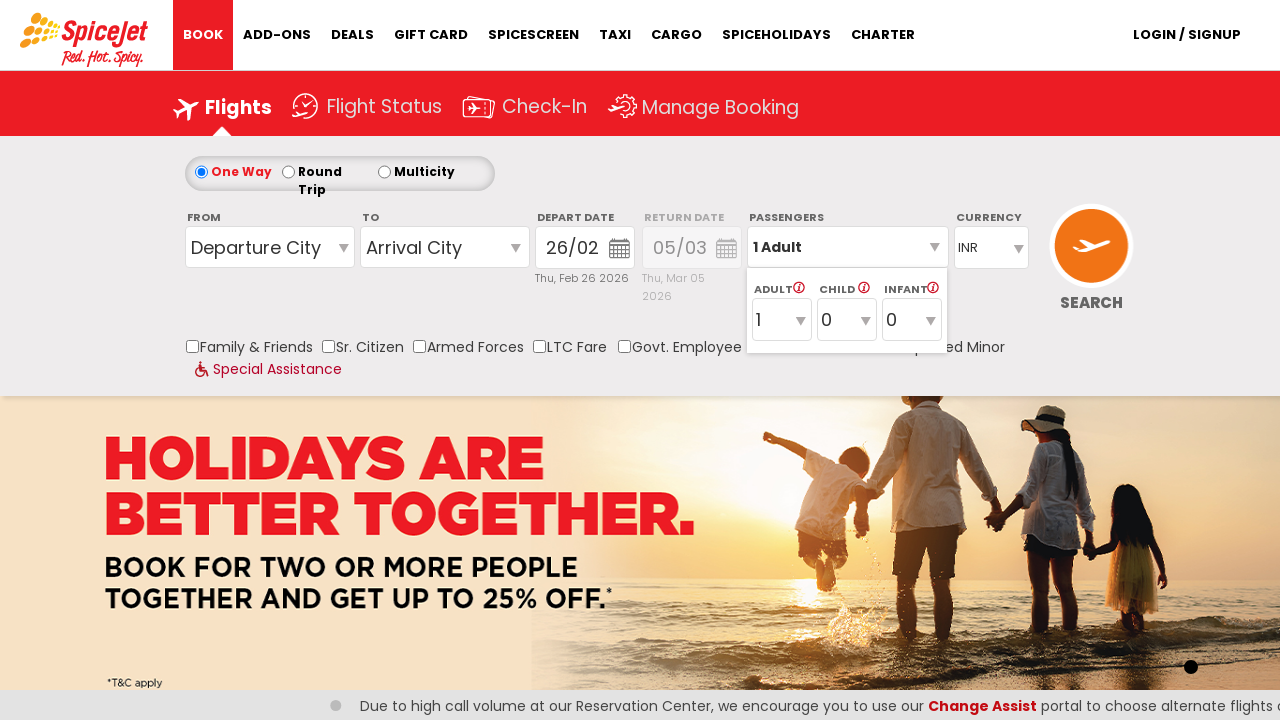

Selected 3 adults from the adult dropdown on xpath=//div[contains(@id,'divpaxOptions')]/div[2]/p[2]/select
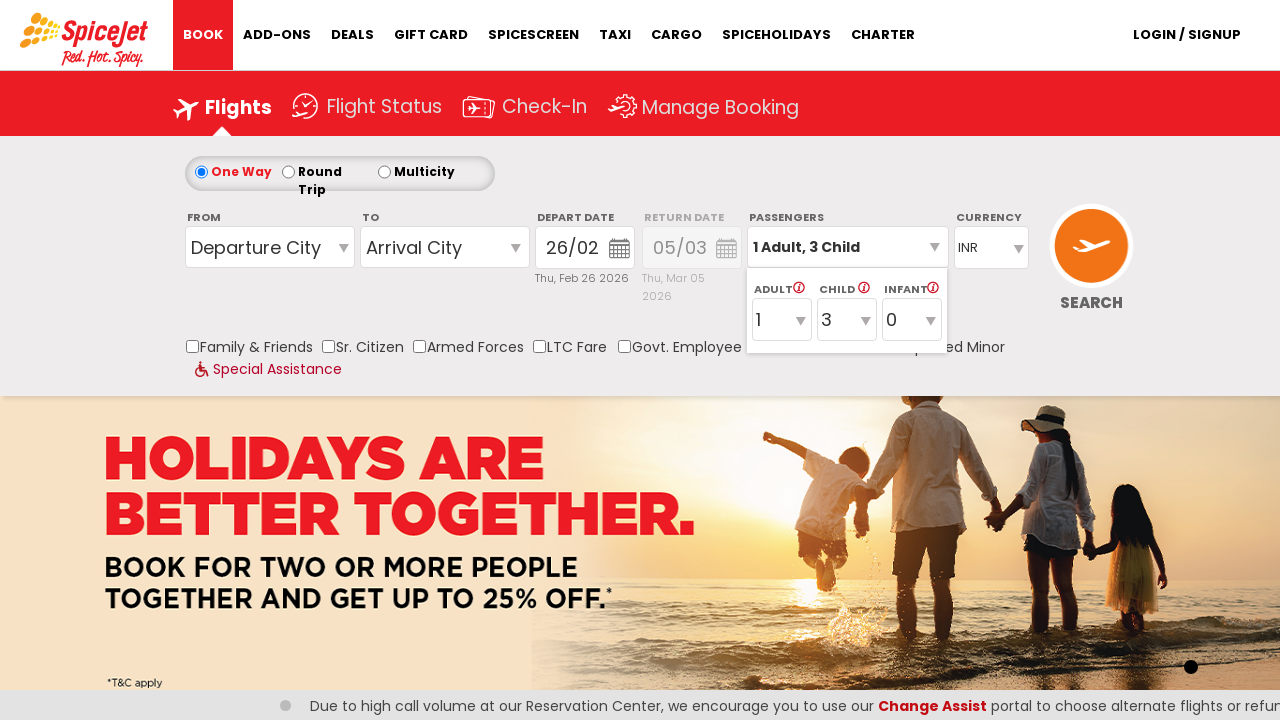

Selected 2 children from the child dropdown on xpath=//div[contains(@id,'divpaxOptions')]/div[2]/p[2]/select
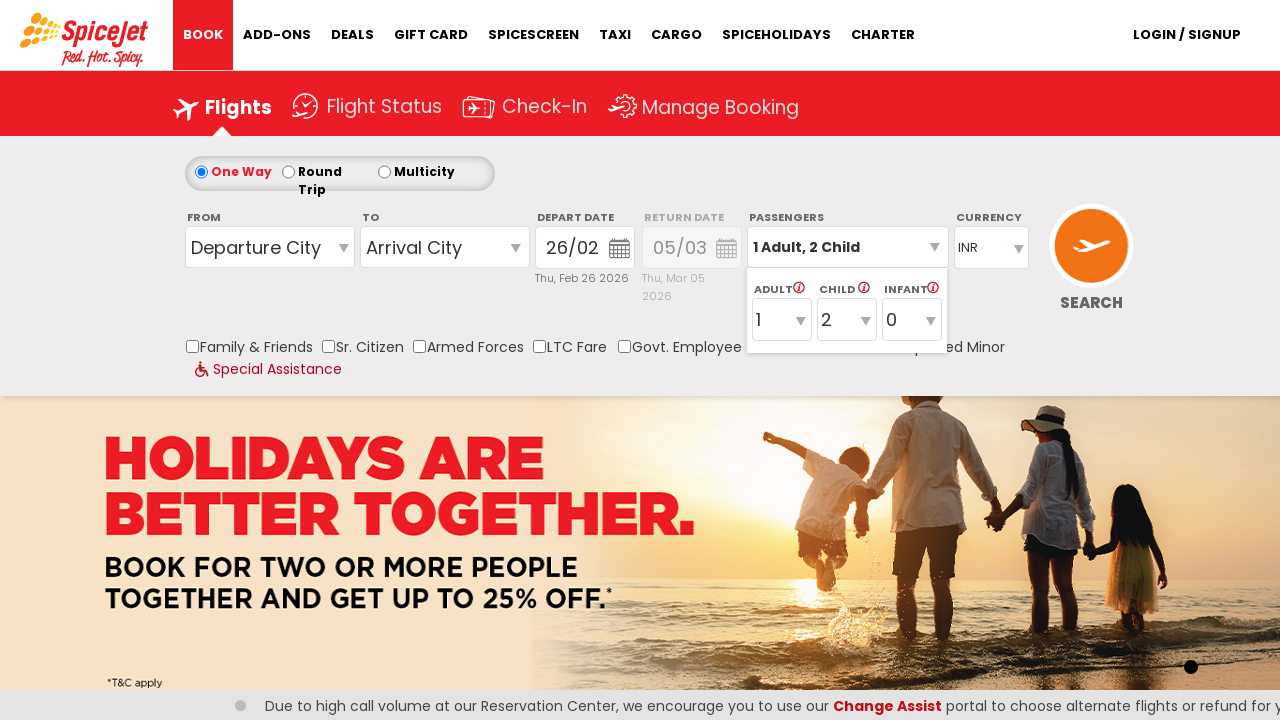

Selected 1 infant from the infant dropdown on xpath=//div[contains(@id,'divpaxOptions')]/div[2]/p[3]/select
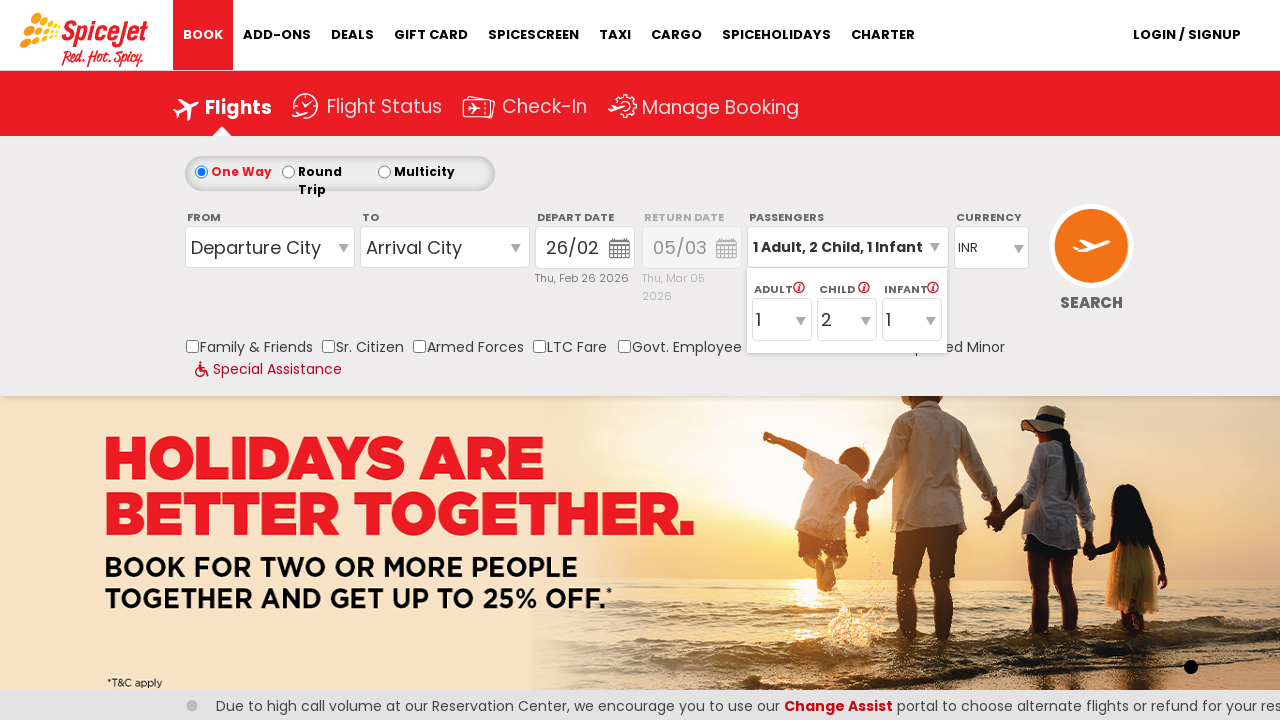

Retrieved updated passenger info text: 1 Adult, 2 Child, 1 Infant
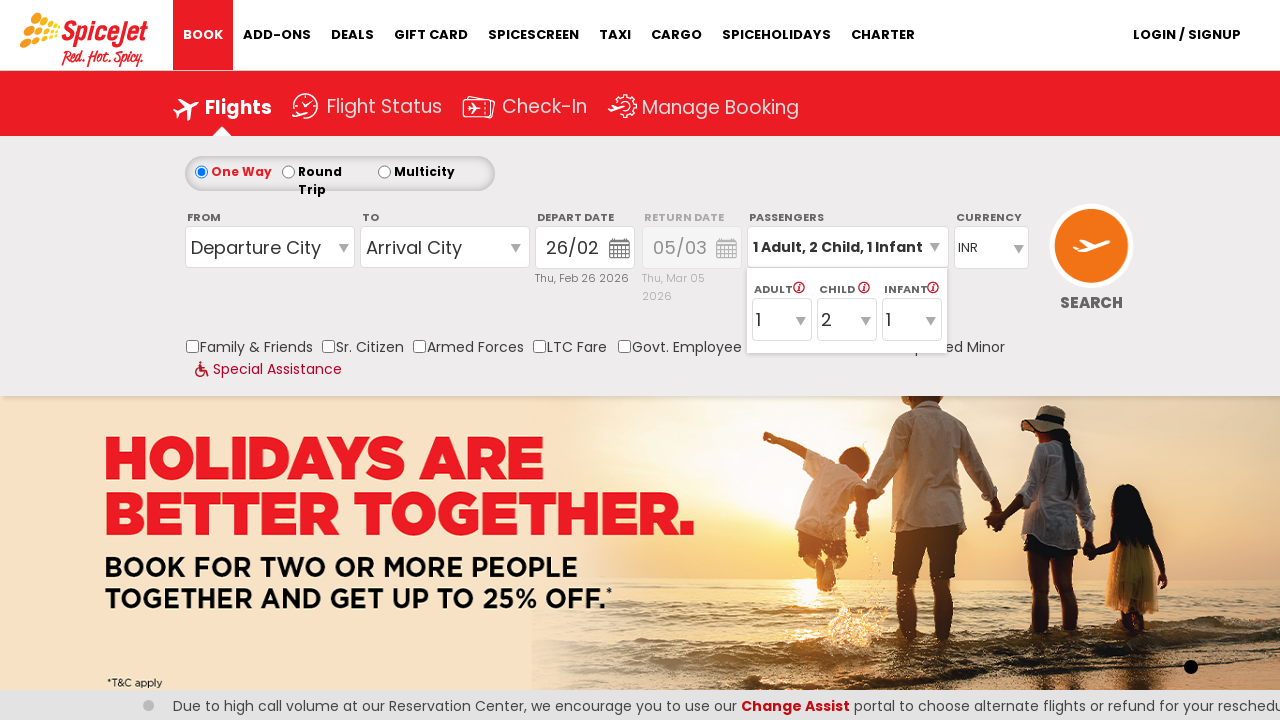

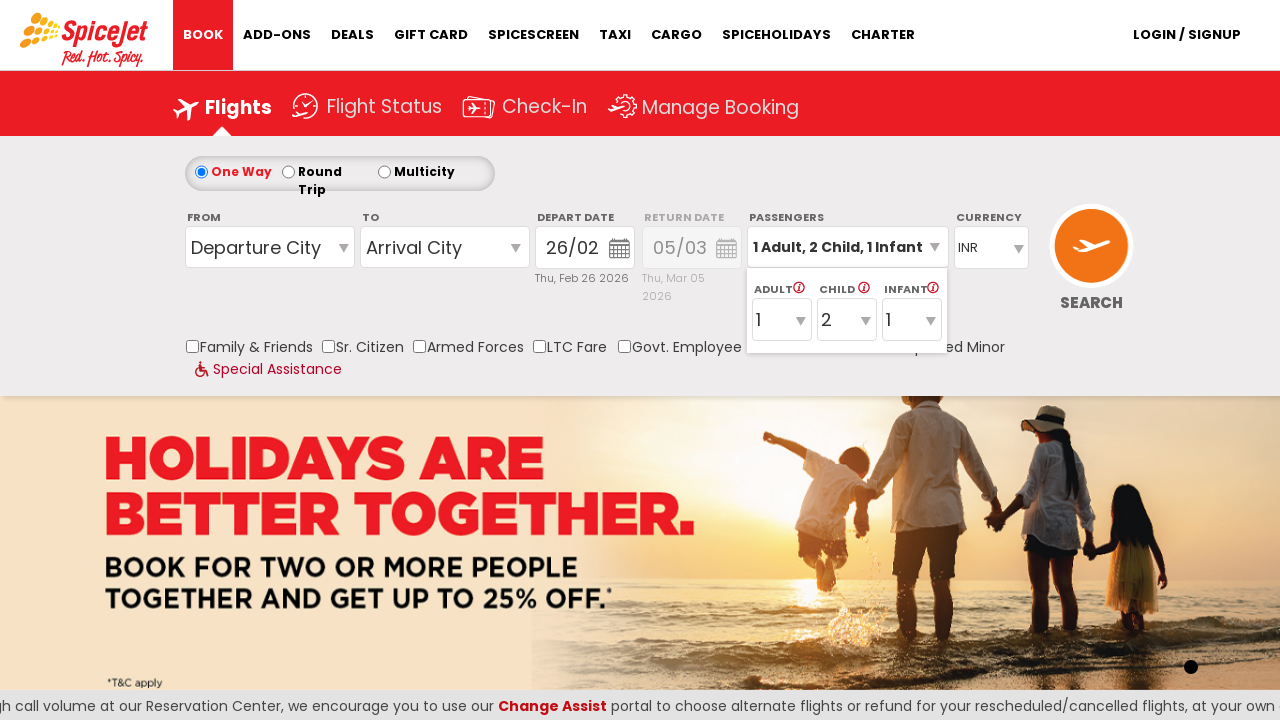